Tests table filtering functionality by entering "Rice" in the search field and verifying that the filtered results contain only items with "Rice" in the name

Starting URL: https://rahulshettyacademy.com/seleniumPractise/#/offers

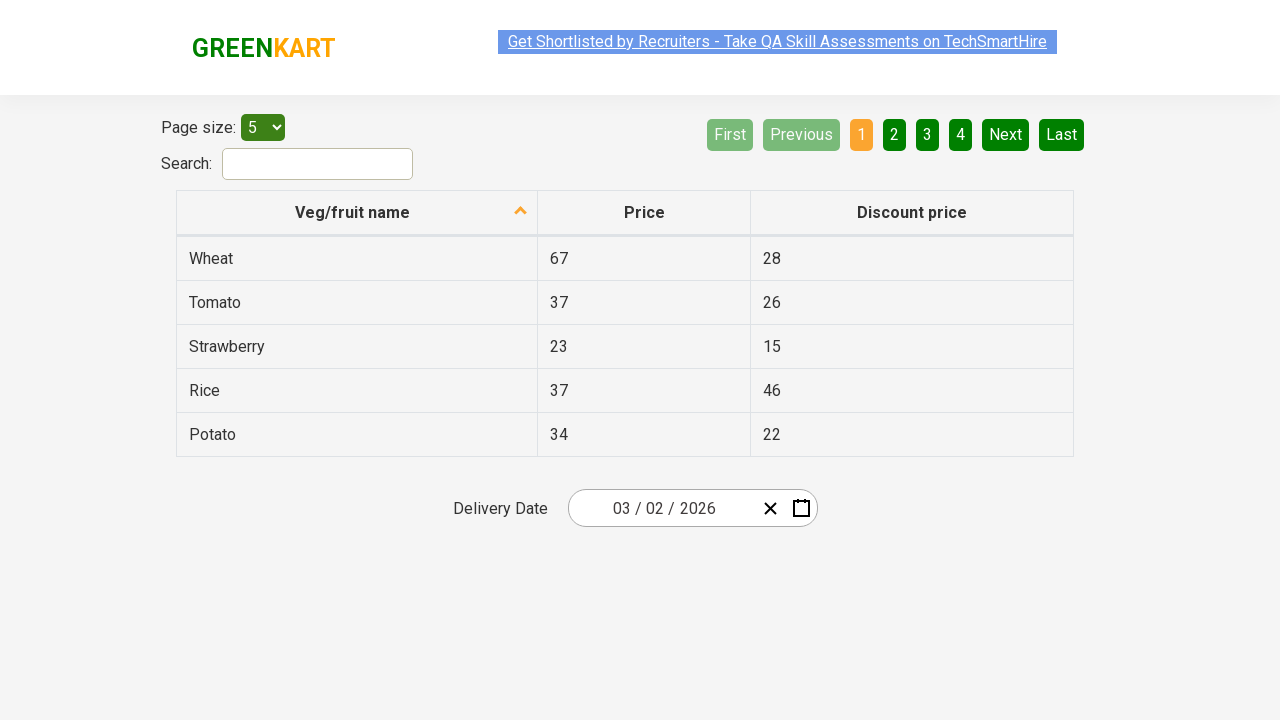

Filled search field with 'Rice' to filter table on input[type='search']
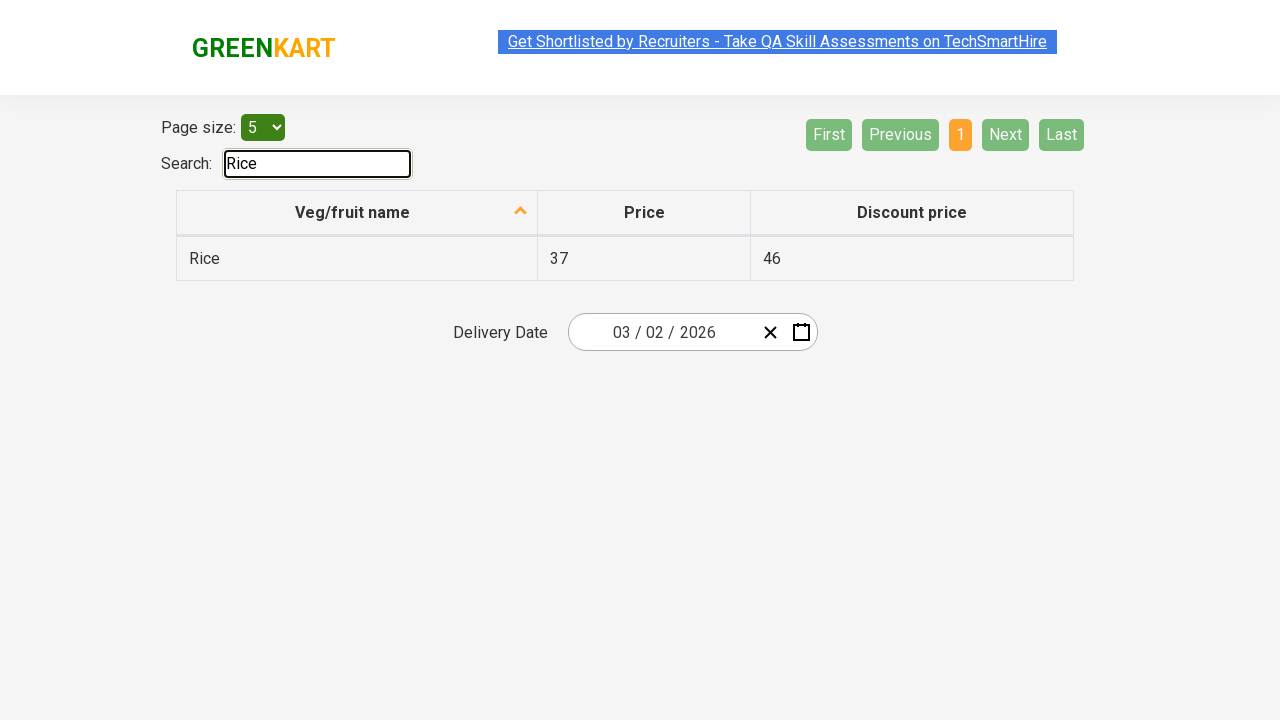

Waited 500ms for filter to apply
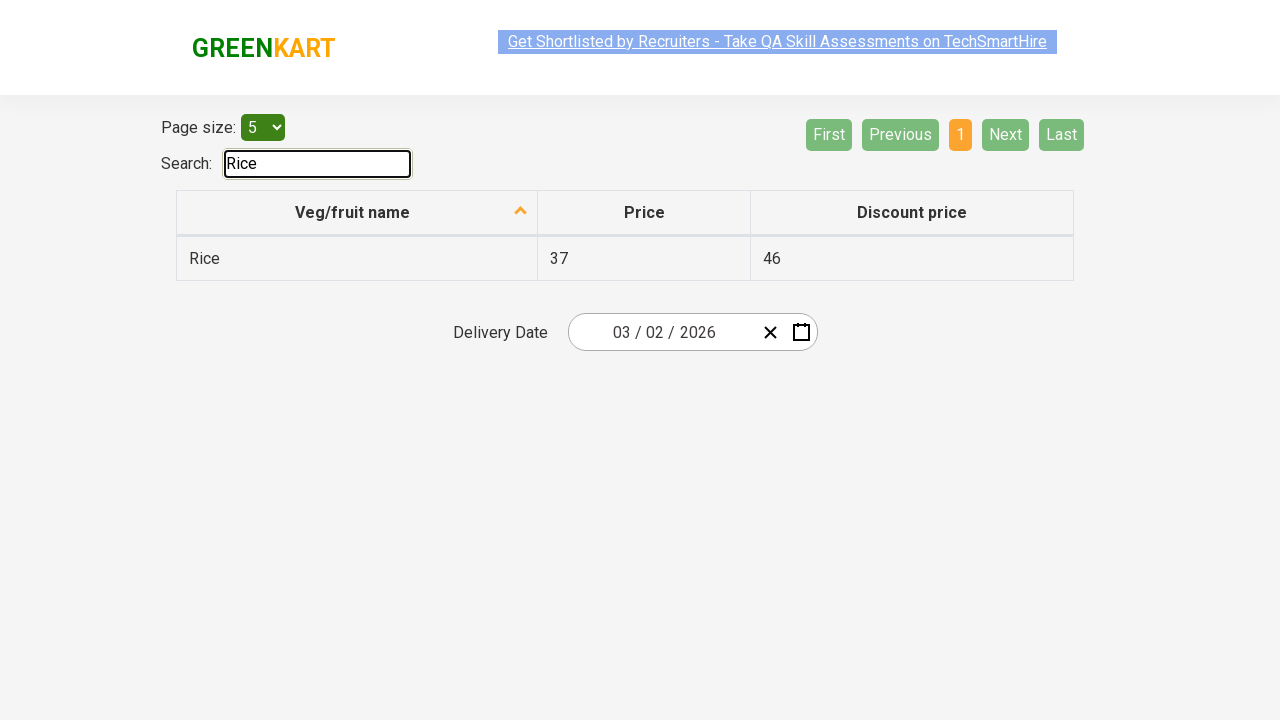

Verified filtered table results are displayed
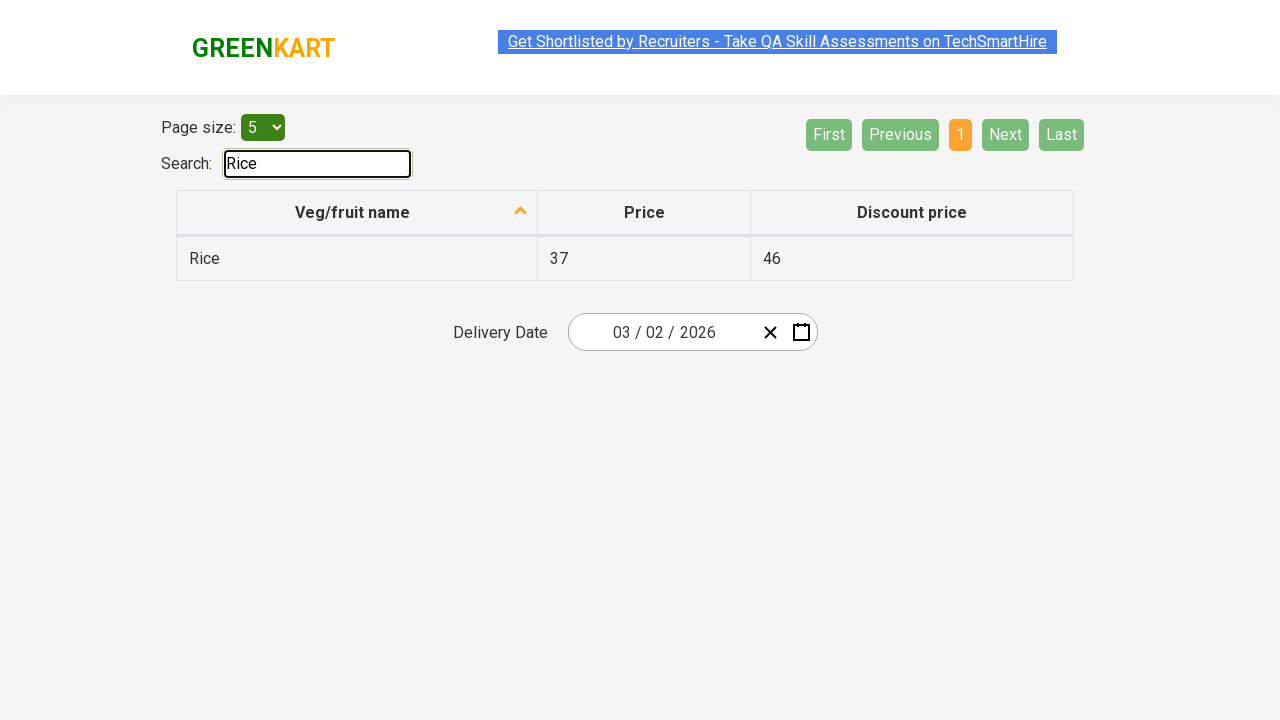

Retrieved 1 cells from first column of filtered table
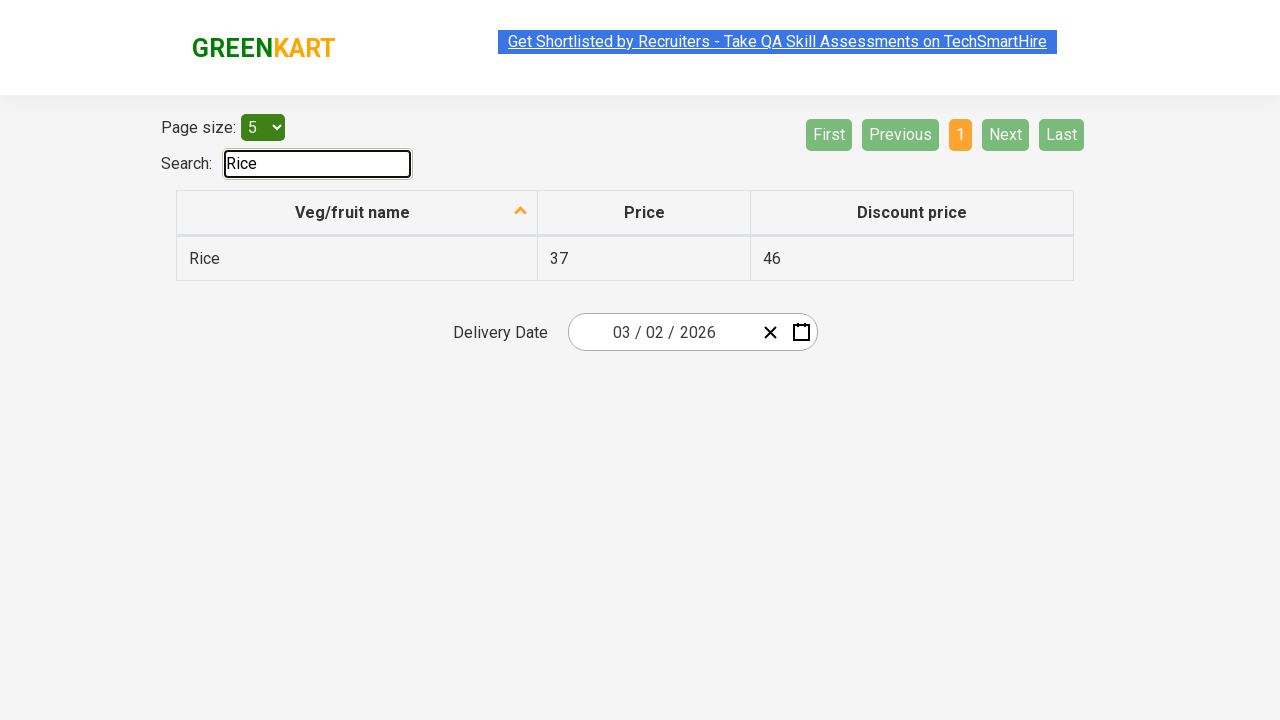

Verified cell contains 'Rice': Rice
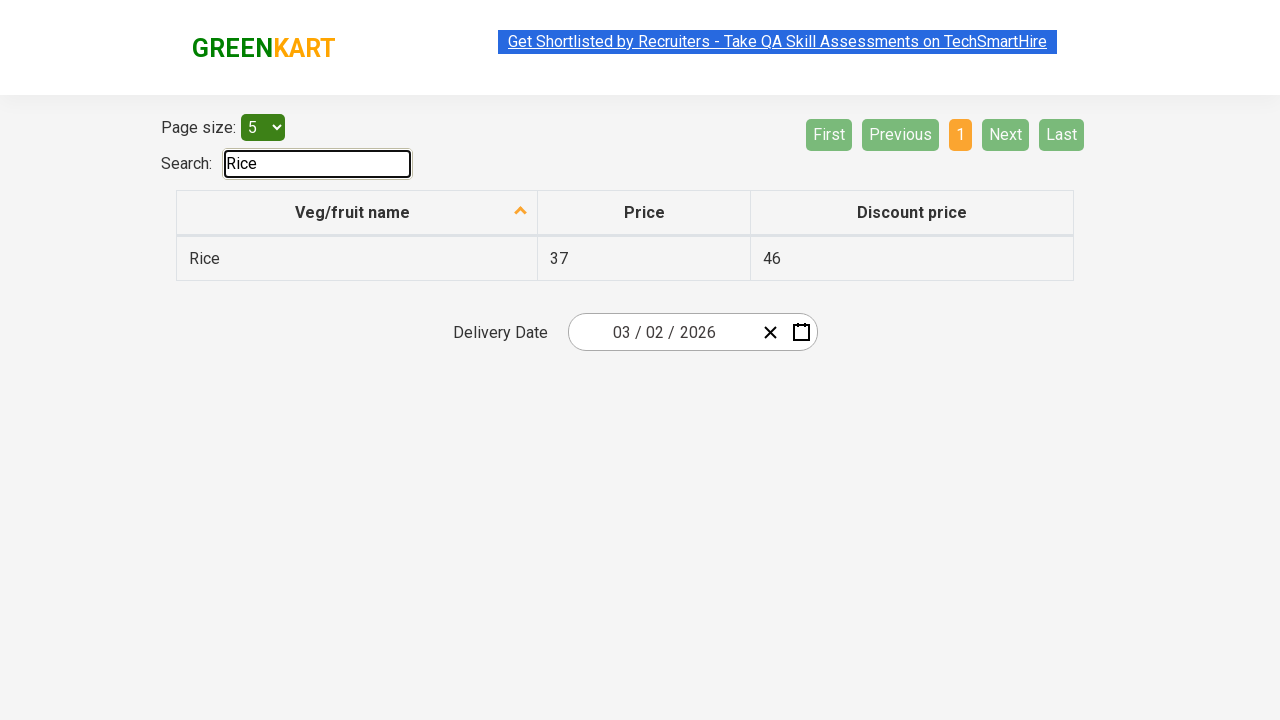

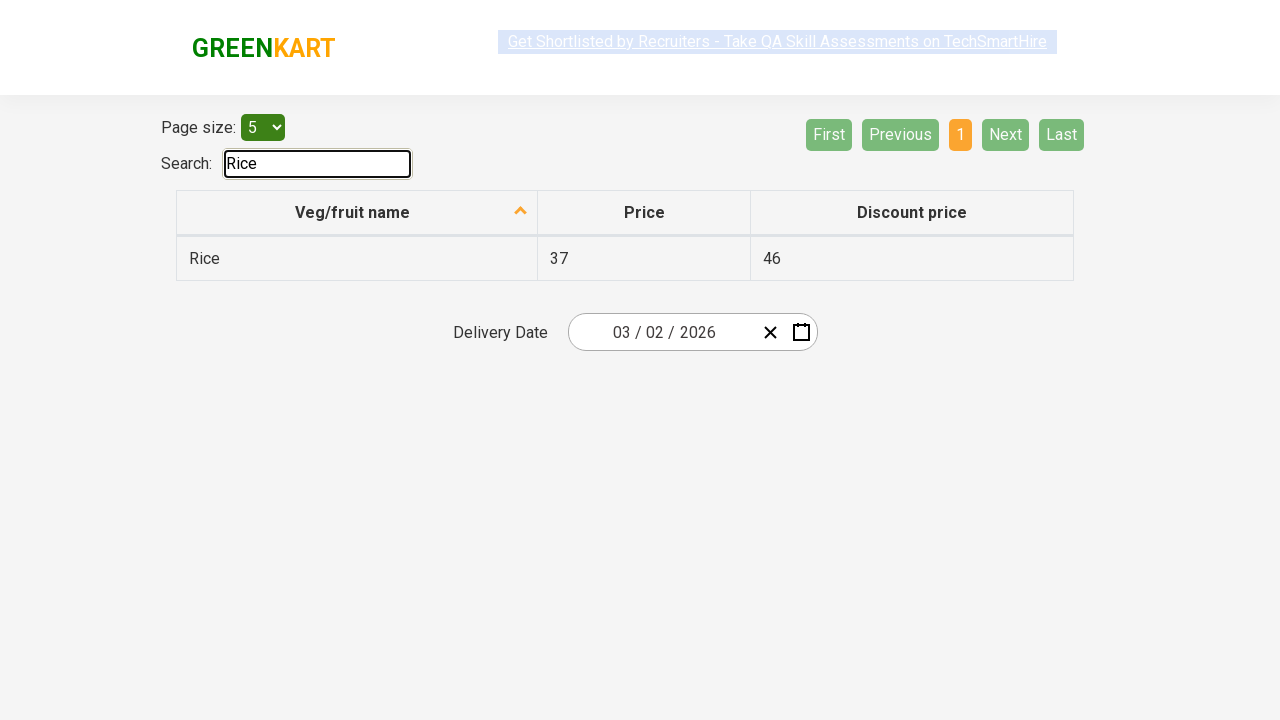